Tests horizontal slider functionality by dragging the slider and verifying the displayed value changes

Starting URL: https://the-internet.herokuapp.com/horizontal_slider

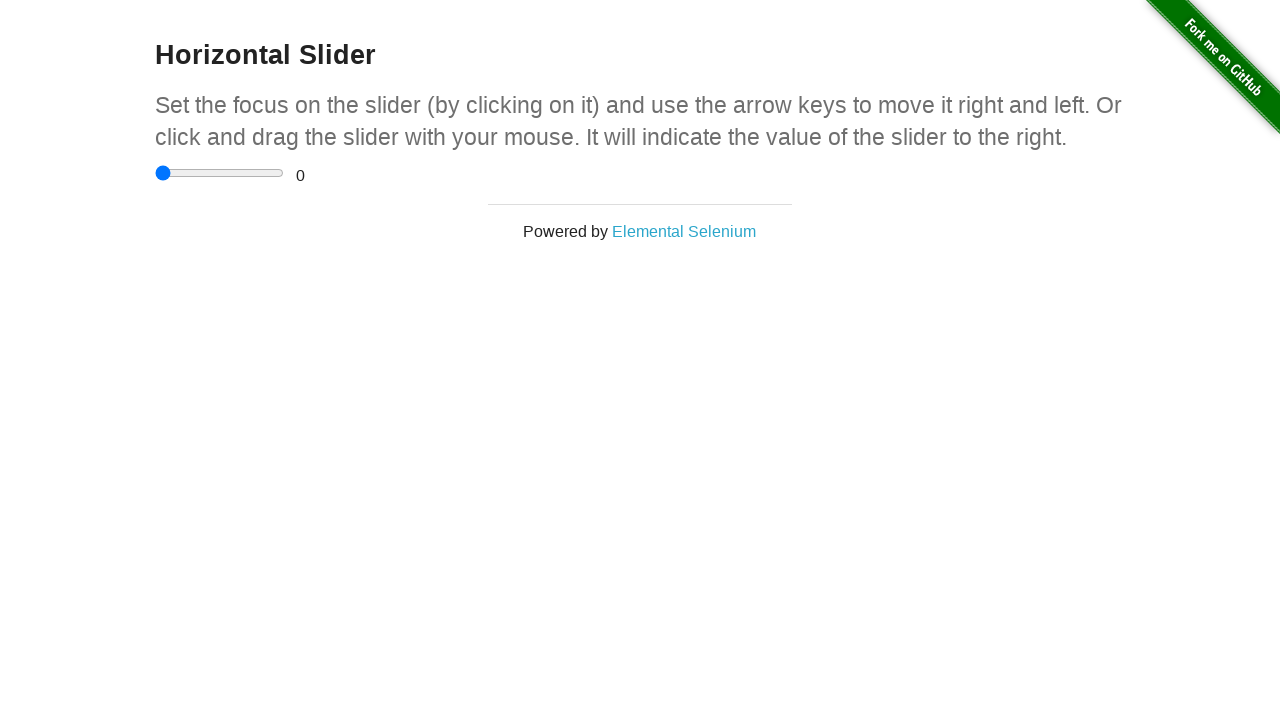

Located the horizontal slider element
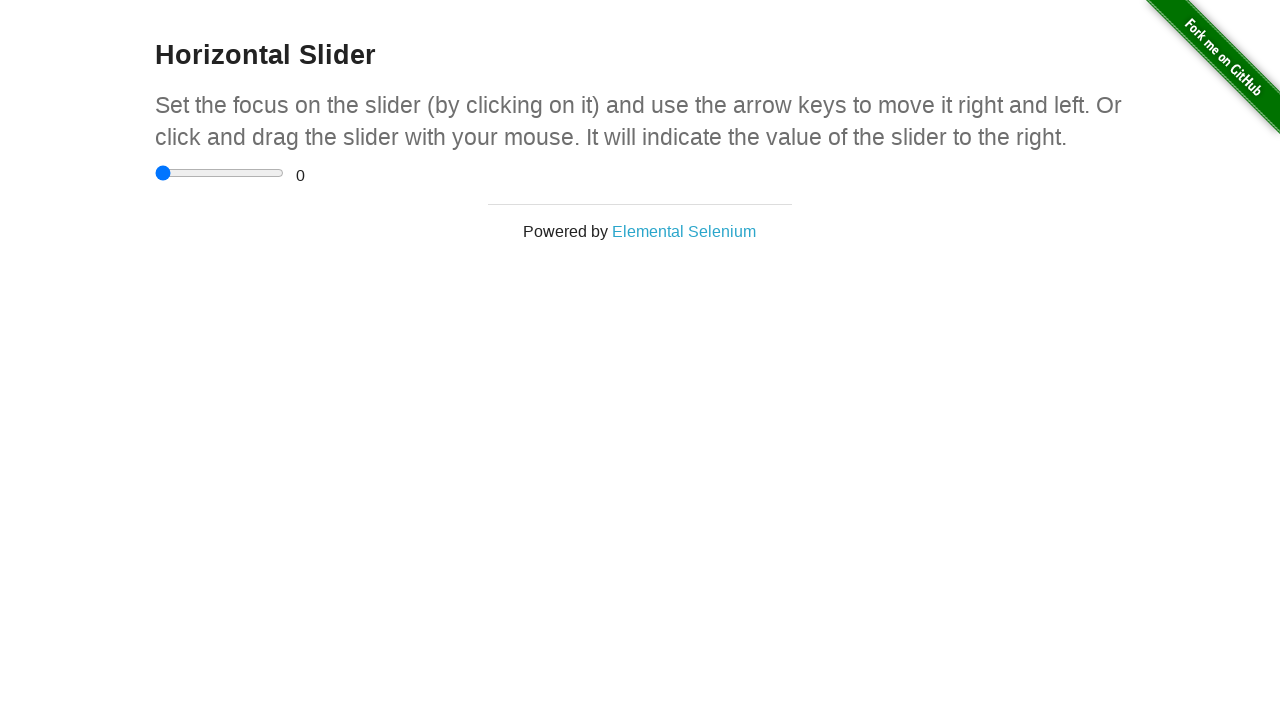

Retrieved bounding box coordinates of the slider
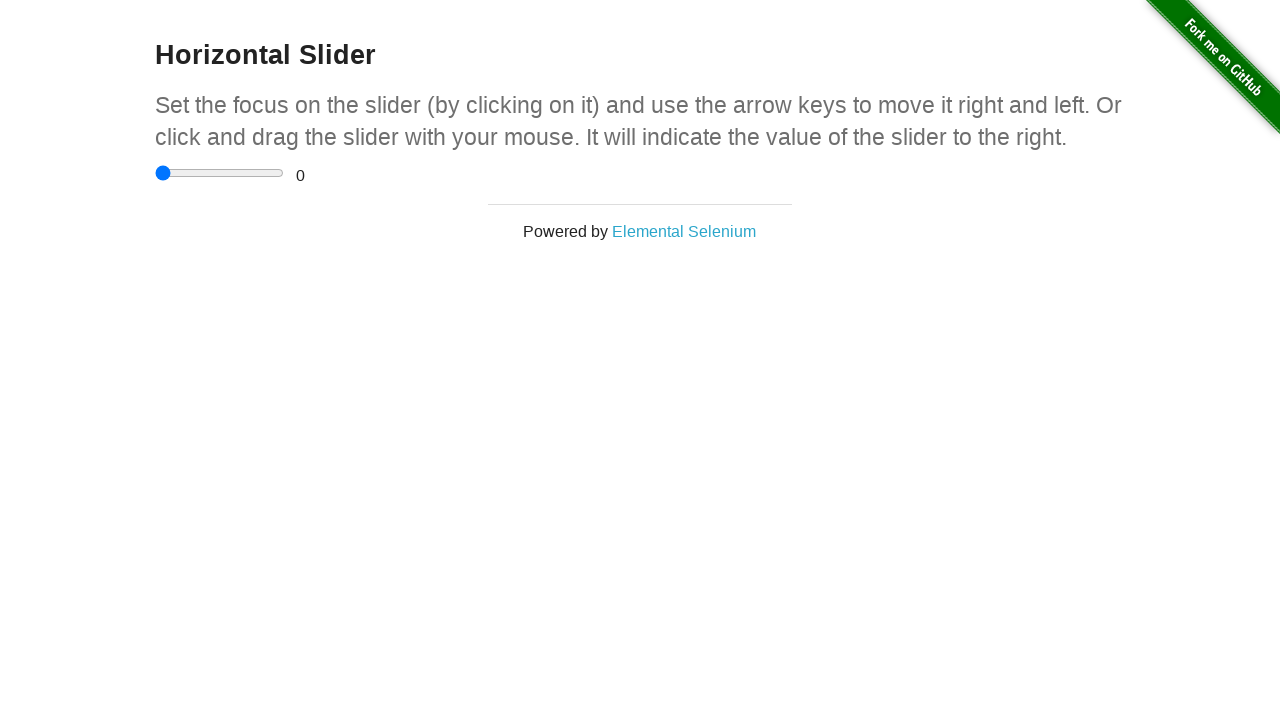

Moved mouse to the center of the slider at (220, 173)
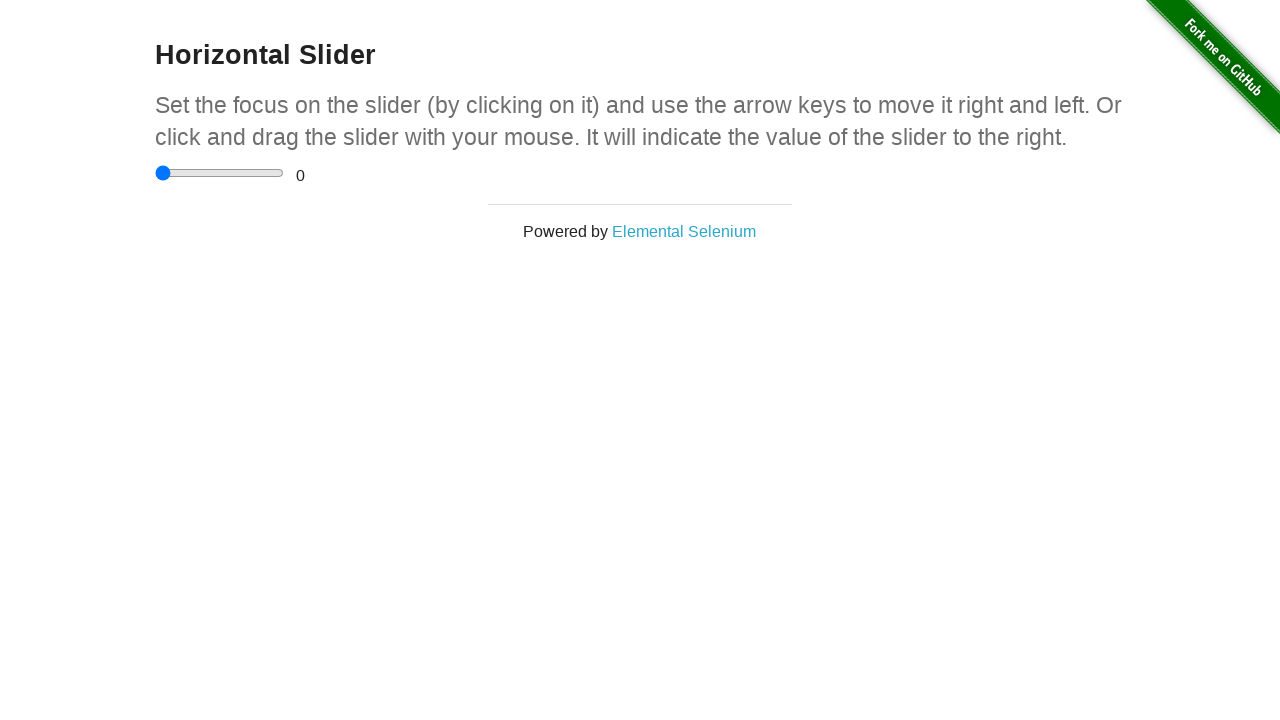

Pressed down mouse button on the slider at (220, 173)
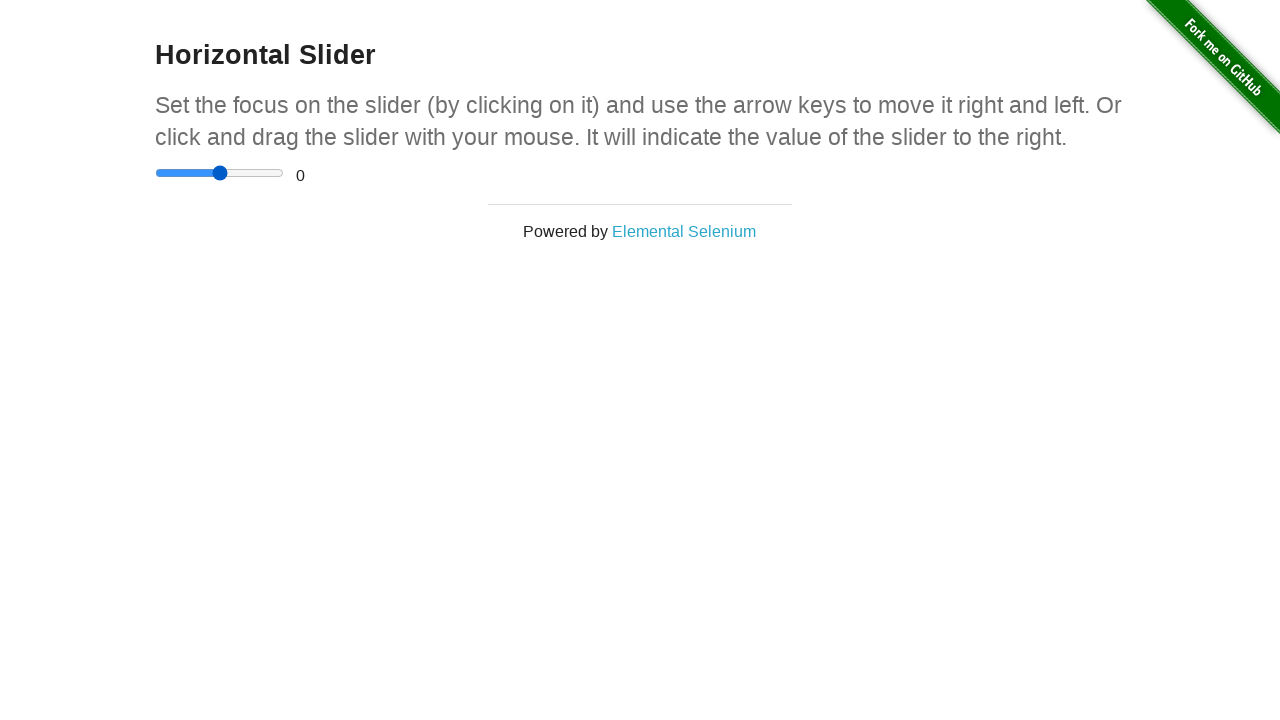

Dragged slider to the right by 10 pixels at (230, 173)
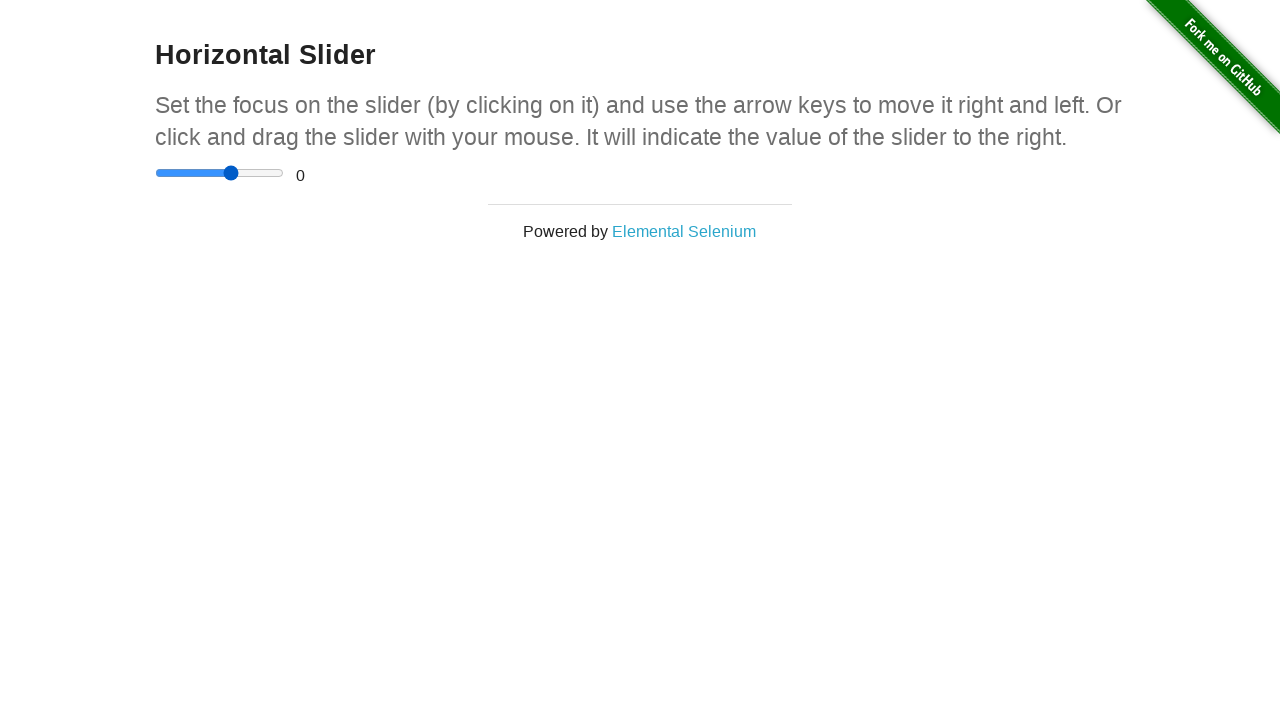

Released mouse button to complete slider drag at (230, 173)
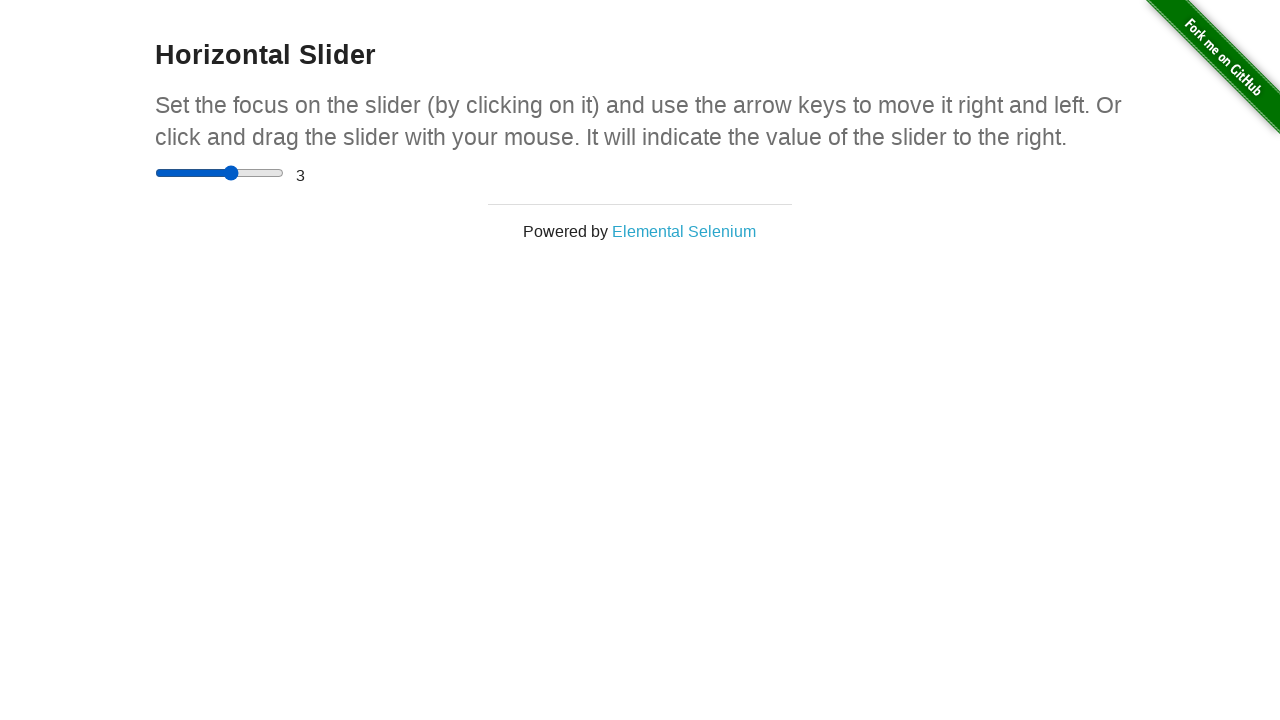

Waited for the range value display to update
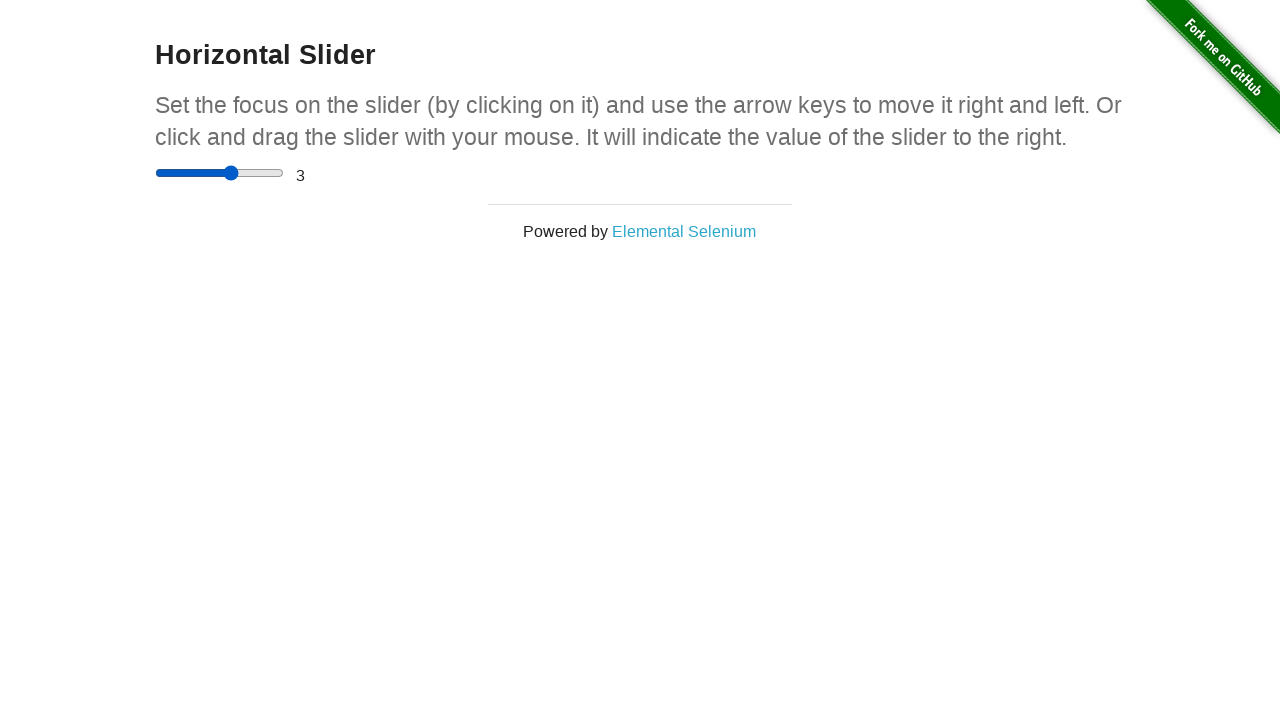

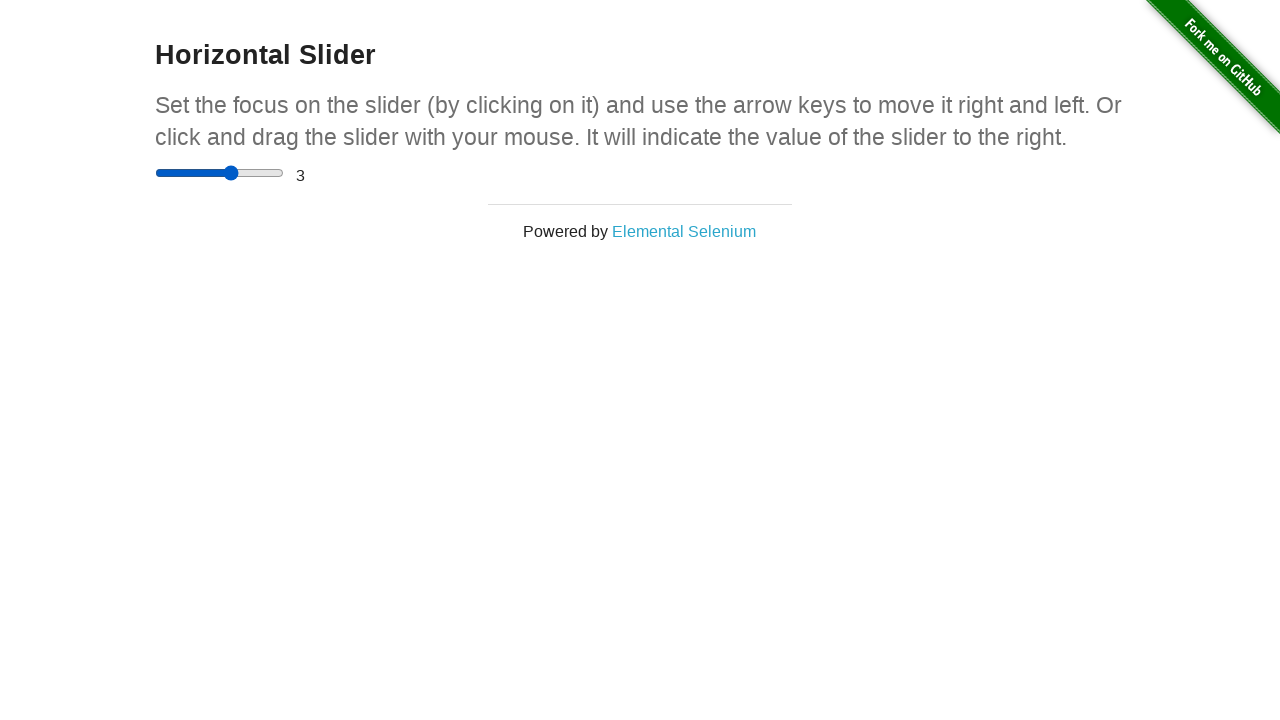